Tests a math form by reading a value from the page, calculating a mathematical result, filling in the answer, selecting checkbox and radio options, and submitting the form

Starting URL: http://suninjuly.github.io/math.html

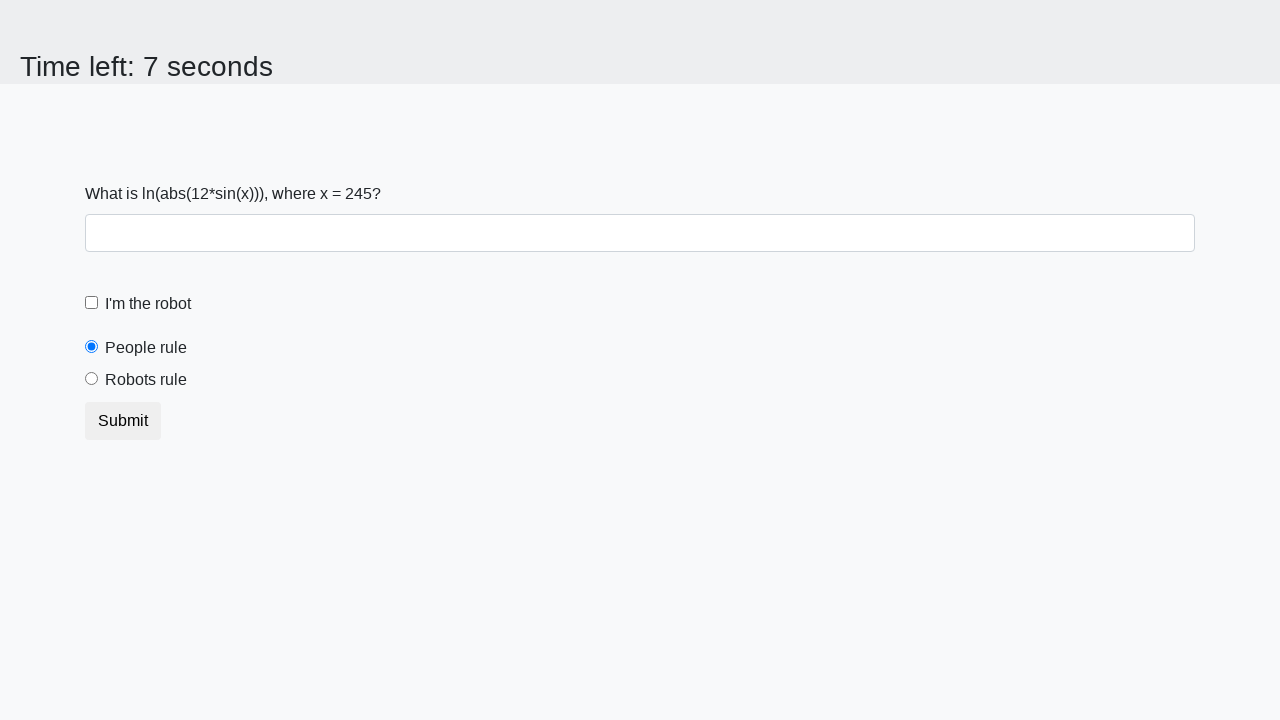

Located the input value element
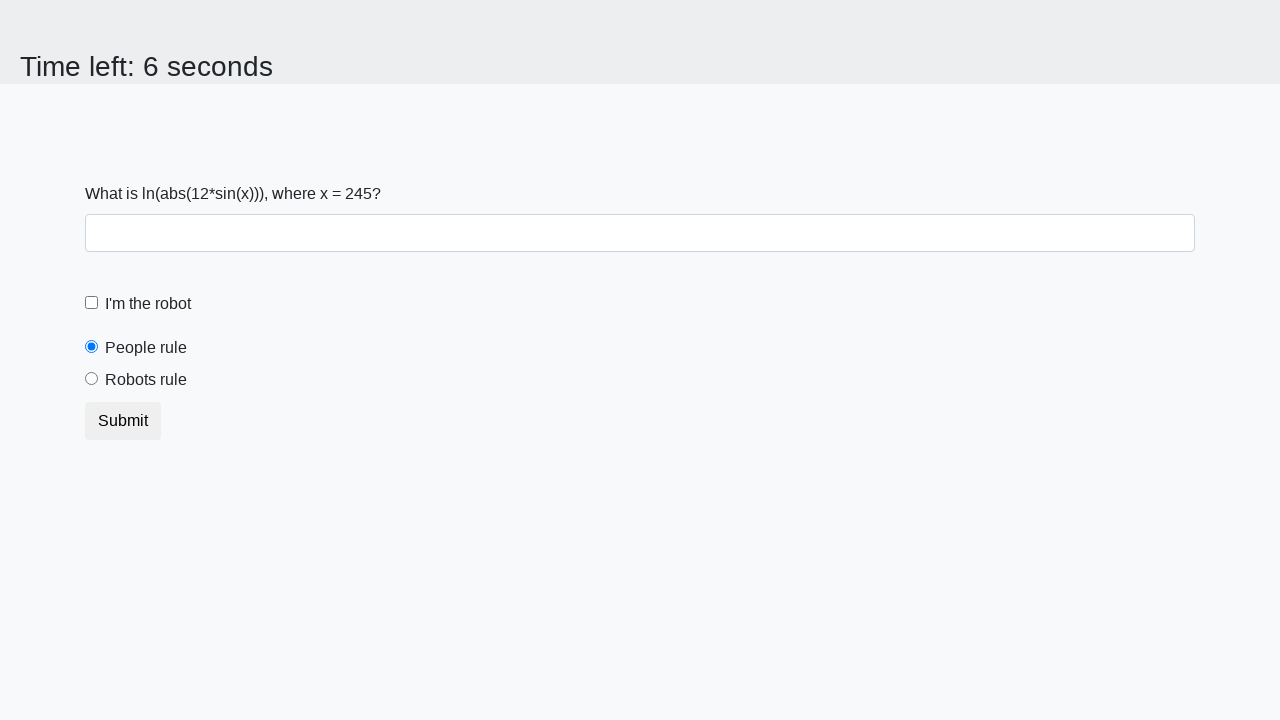

Read input value from page: 245
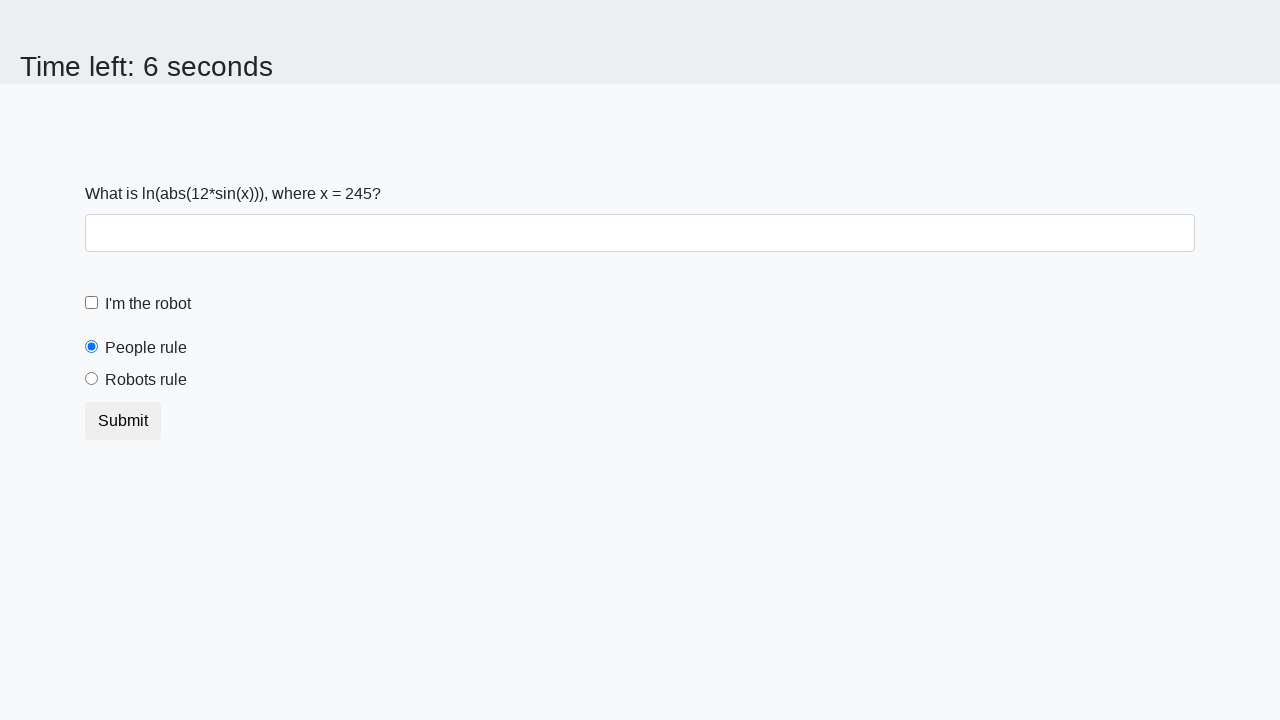

Calculated result using formula log(|12*sin(x)|): -0.6338396445576024
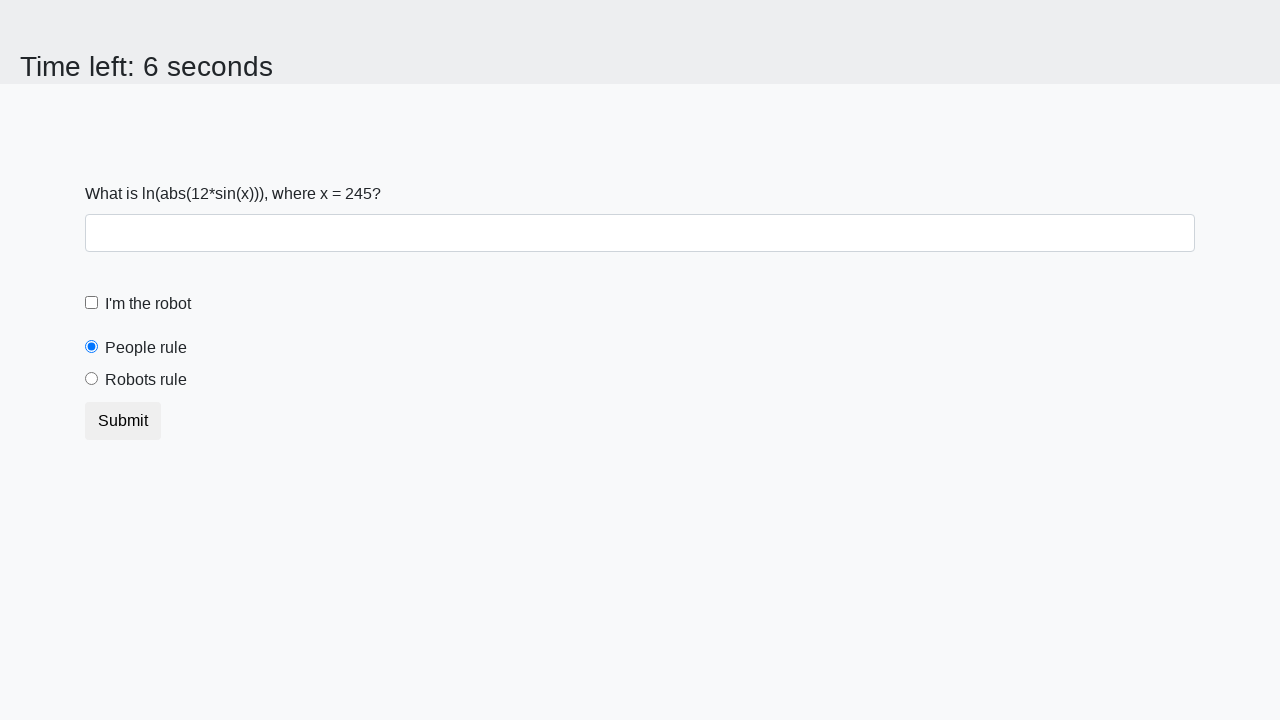

Filled answer field with calculated value: -0.6338396445576024 on #answer
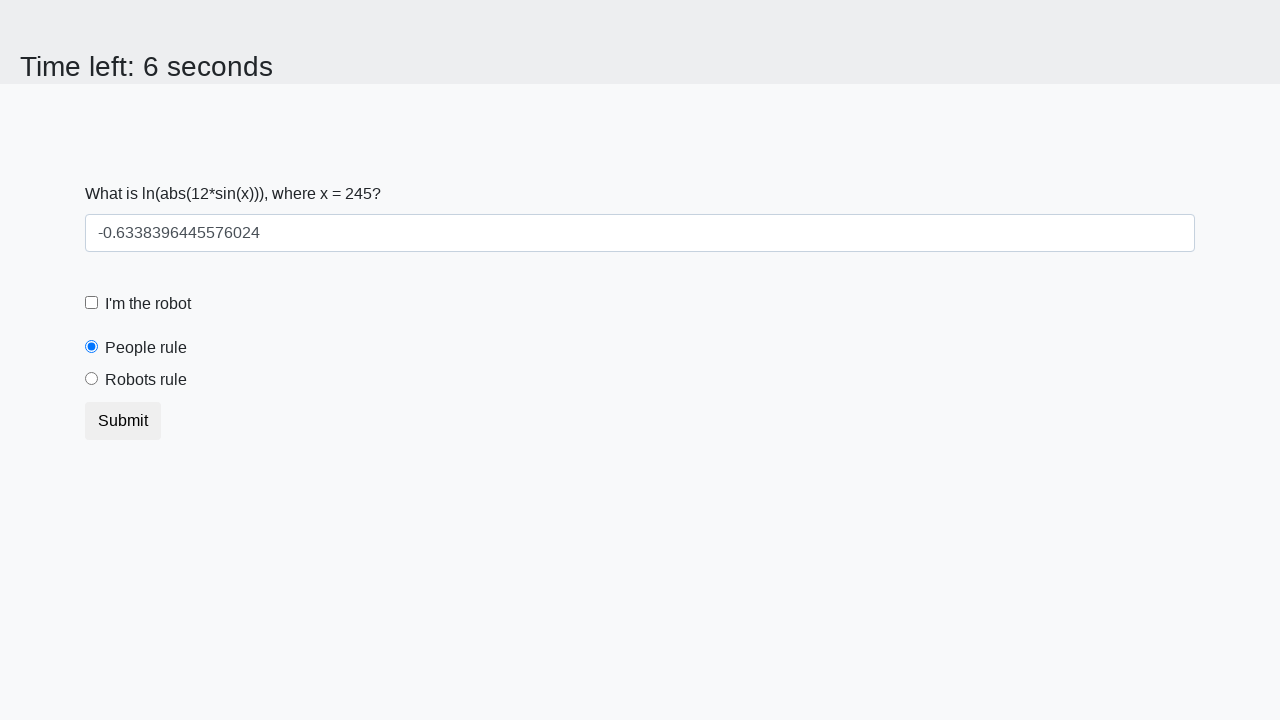

Clicked the robot checkbox at (148, 304) on label[for='robotCheckbox']
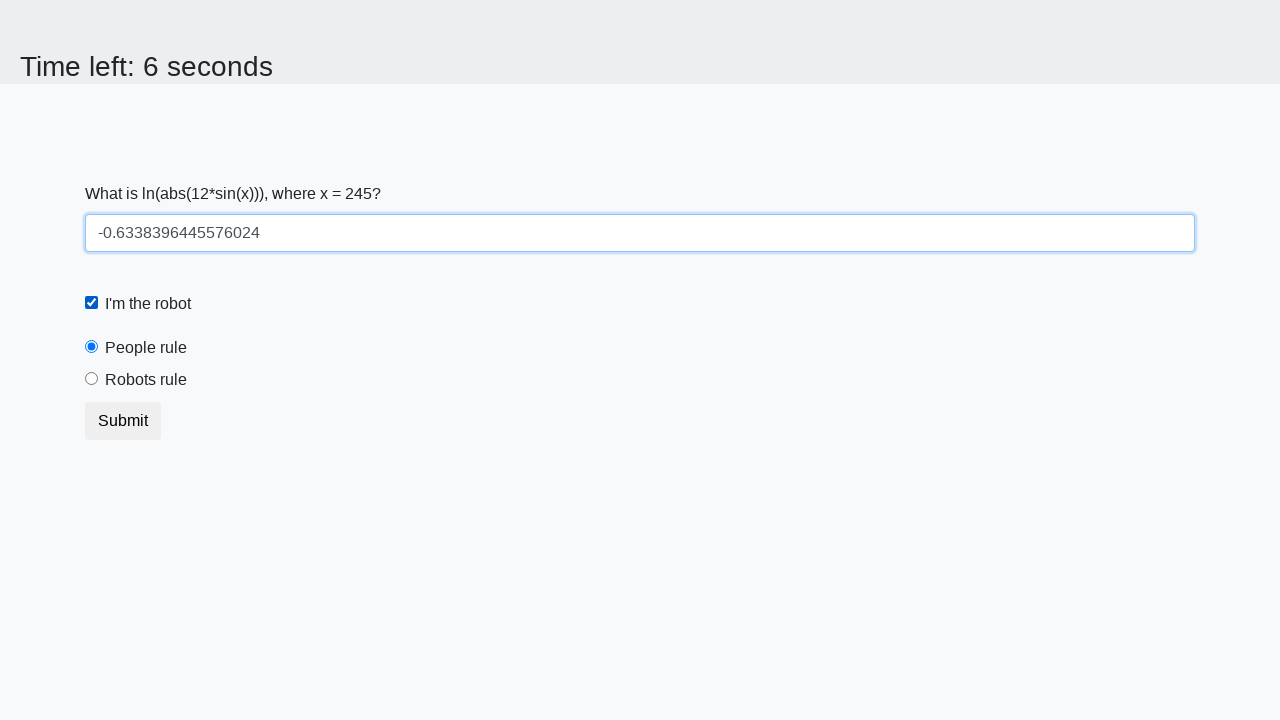

Clicked the 'robots rule' radio button at (146, 380) on label[for='robotsRule']
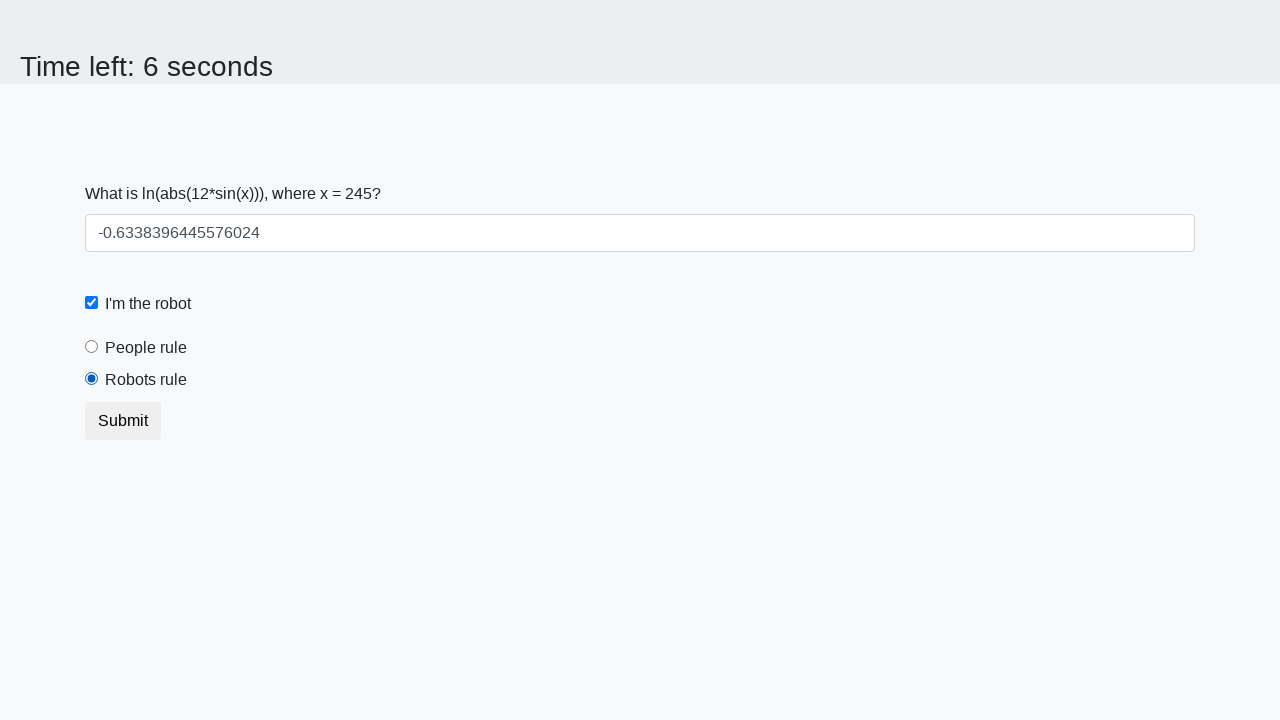

Clicked the submit button at (123, 421) on button.btn
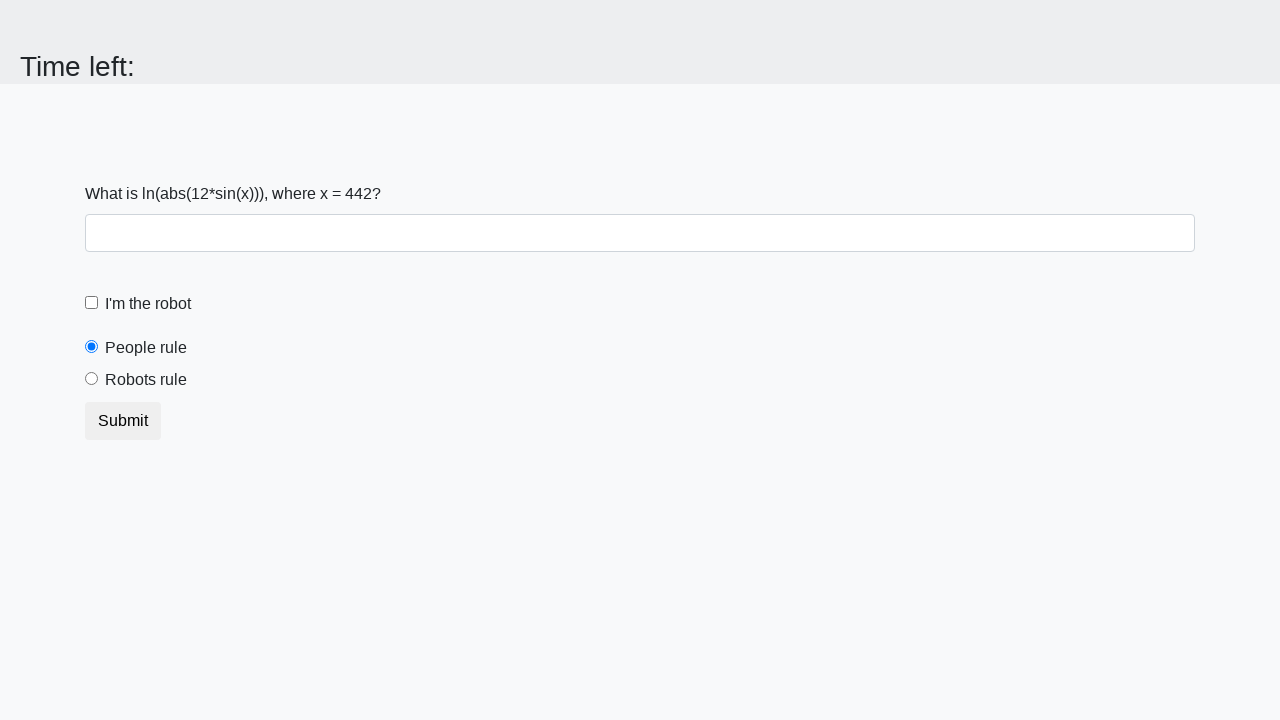

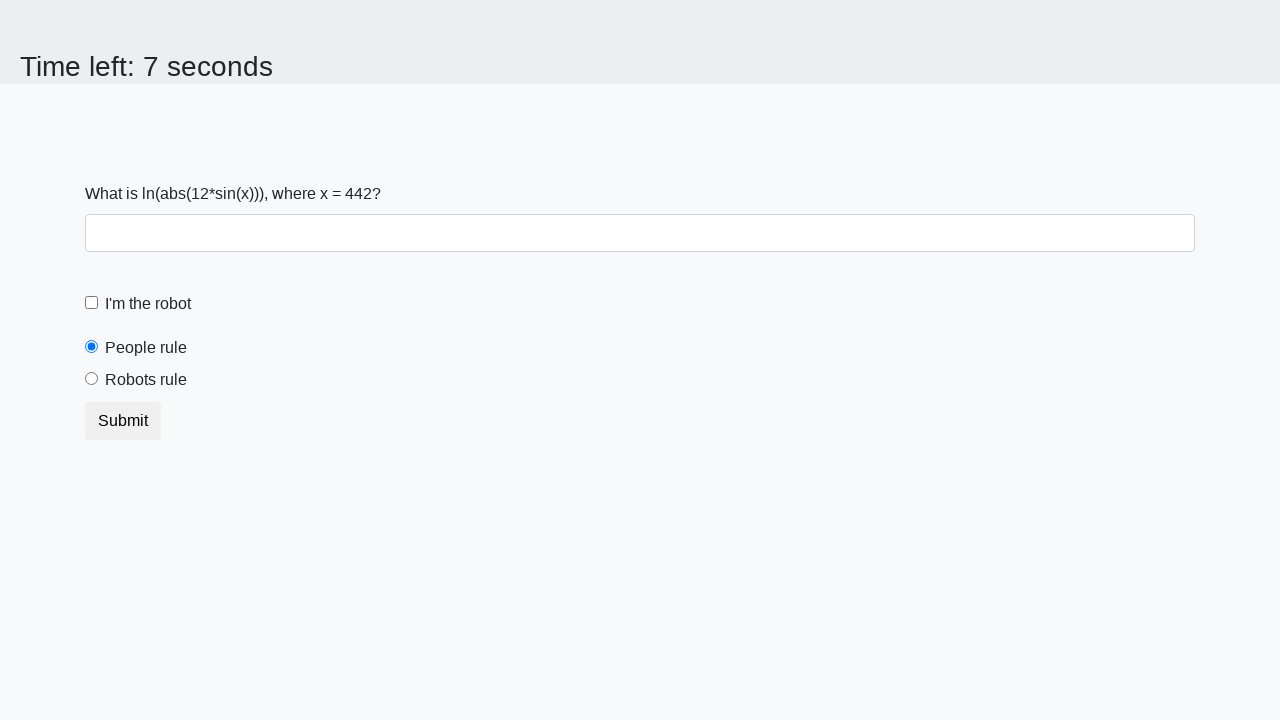